Tests search functionality for "phone" by entering the search term and verifying that products are found

Starting URL: https://www.testotomasyonu.com

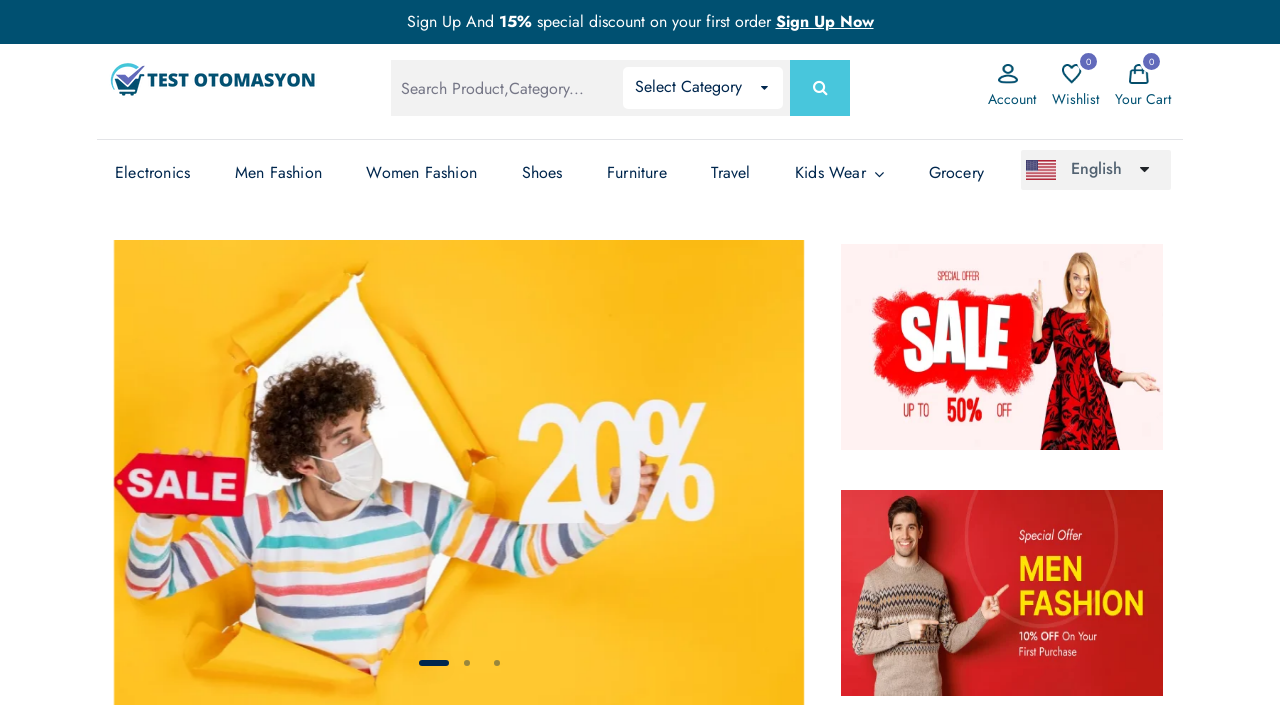

Located search box element
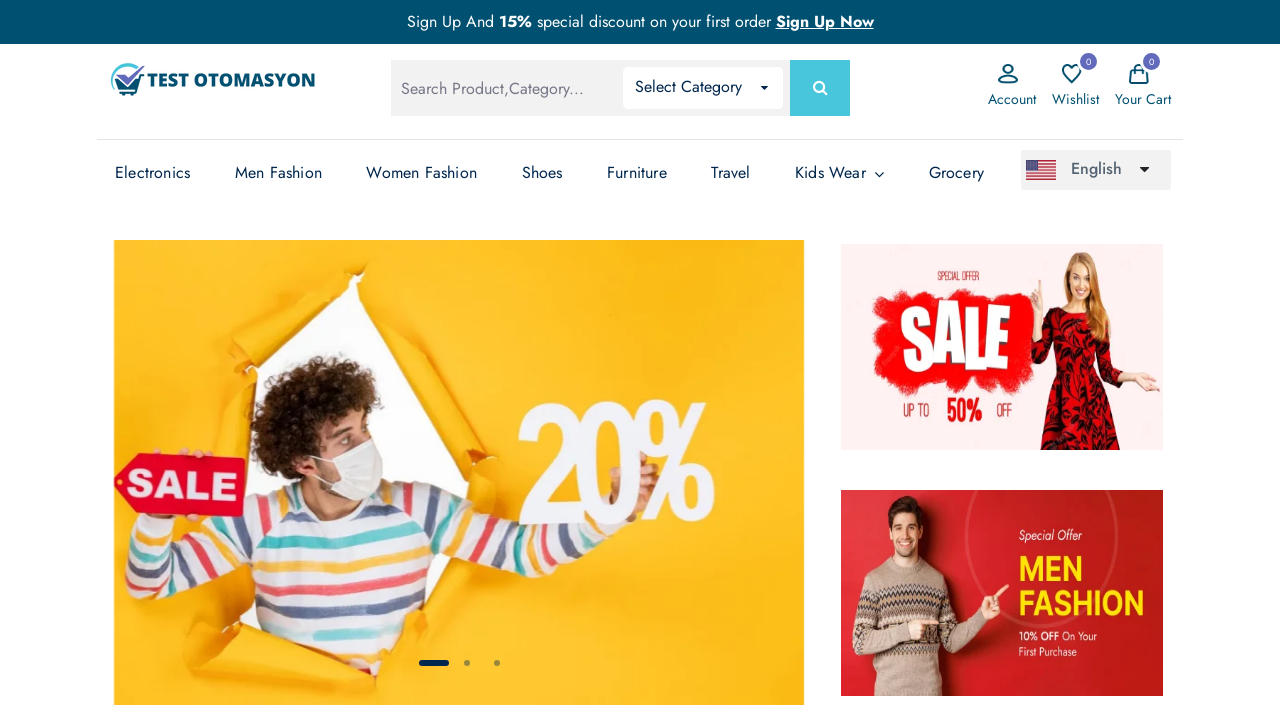

Filled search box with 'phone' on #global-search
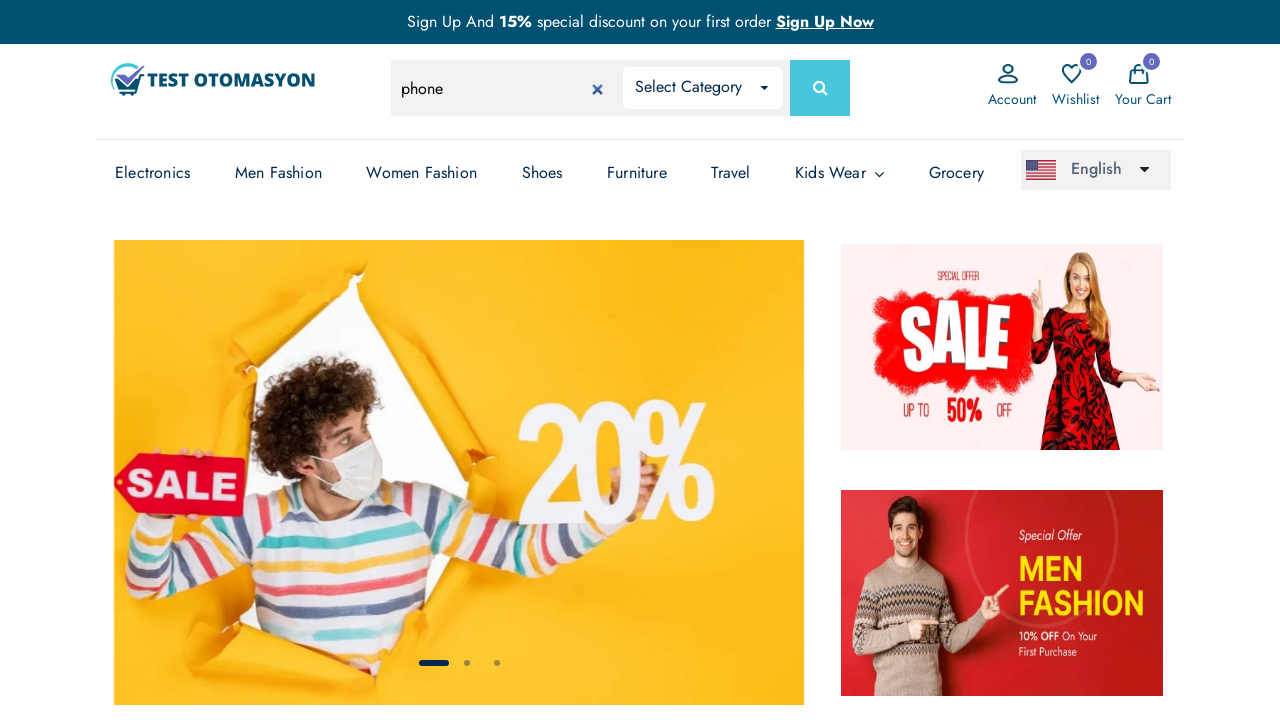

Pressed Enter to submit search for 'phone' on #global-search
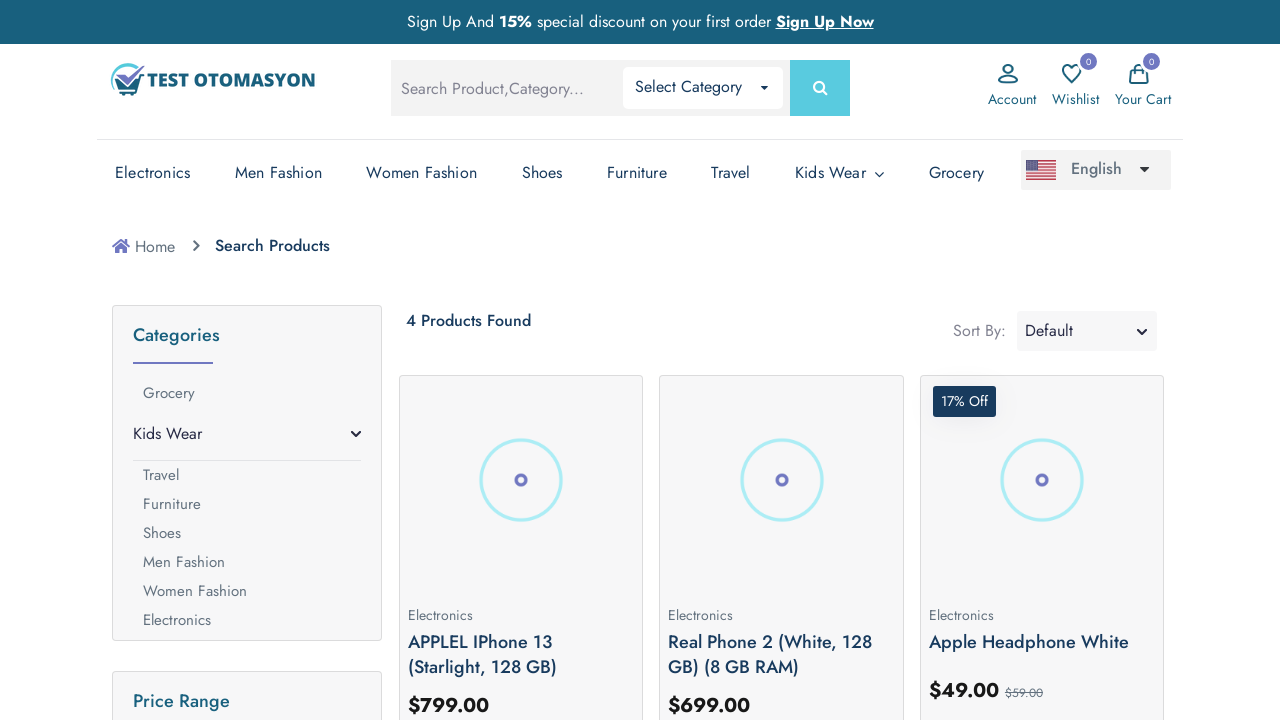

Located product count text element
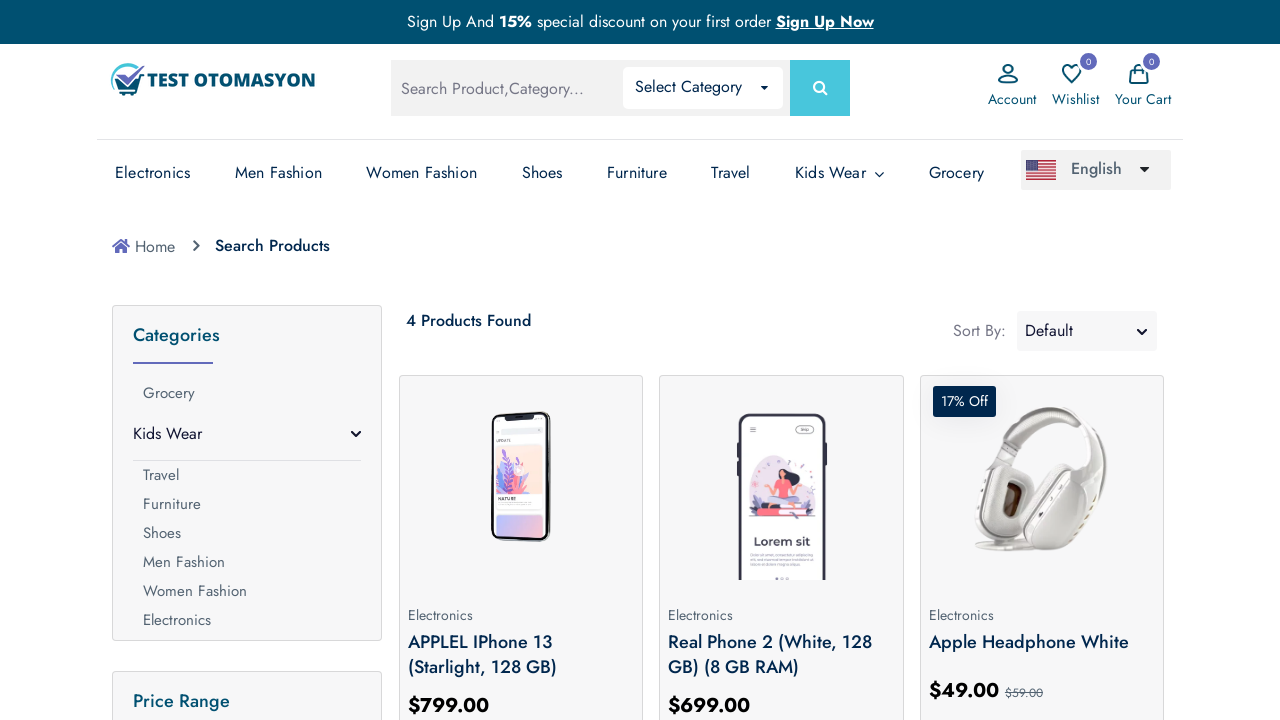

Retrieved product count text: '4 Products Found'
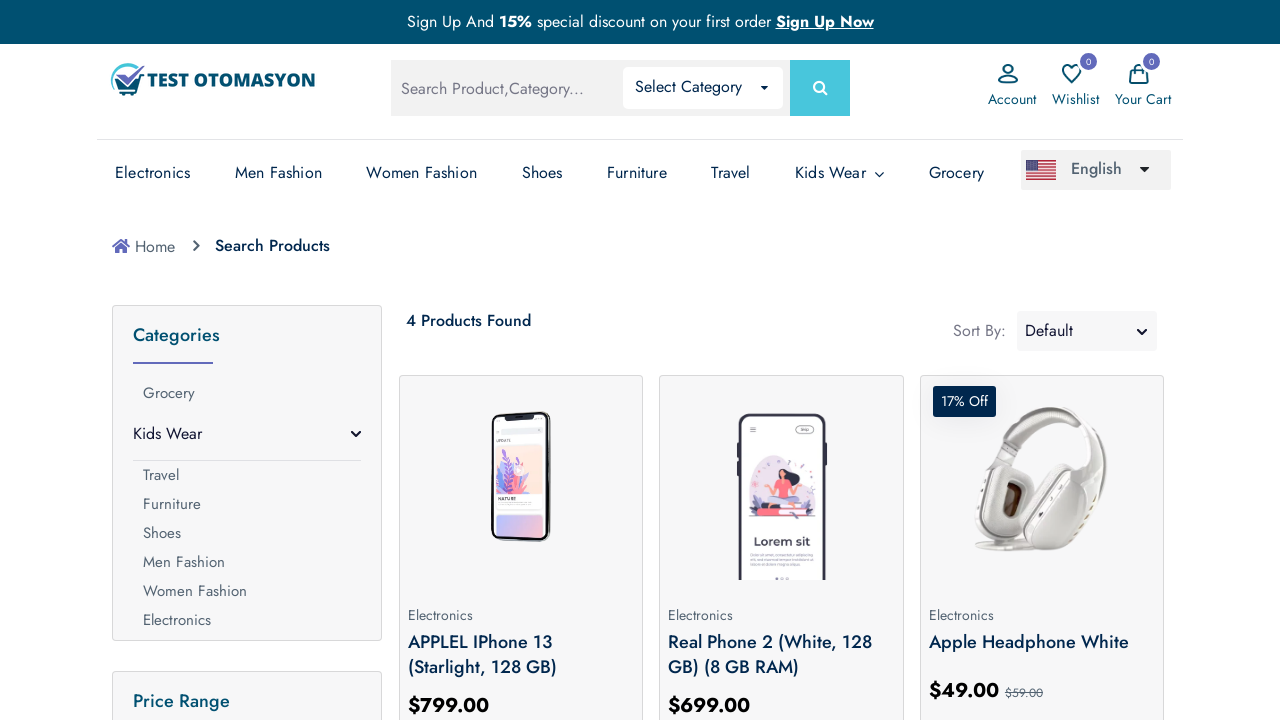

Extracted product count: 4
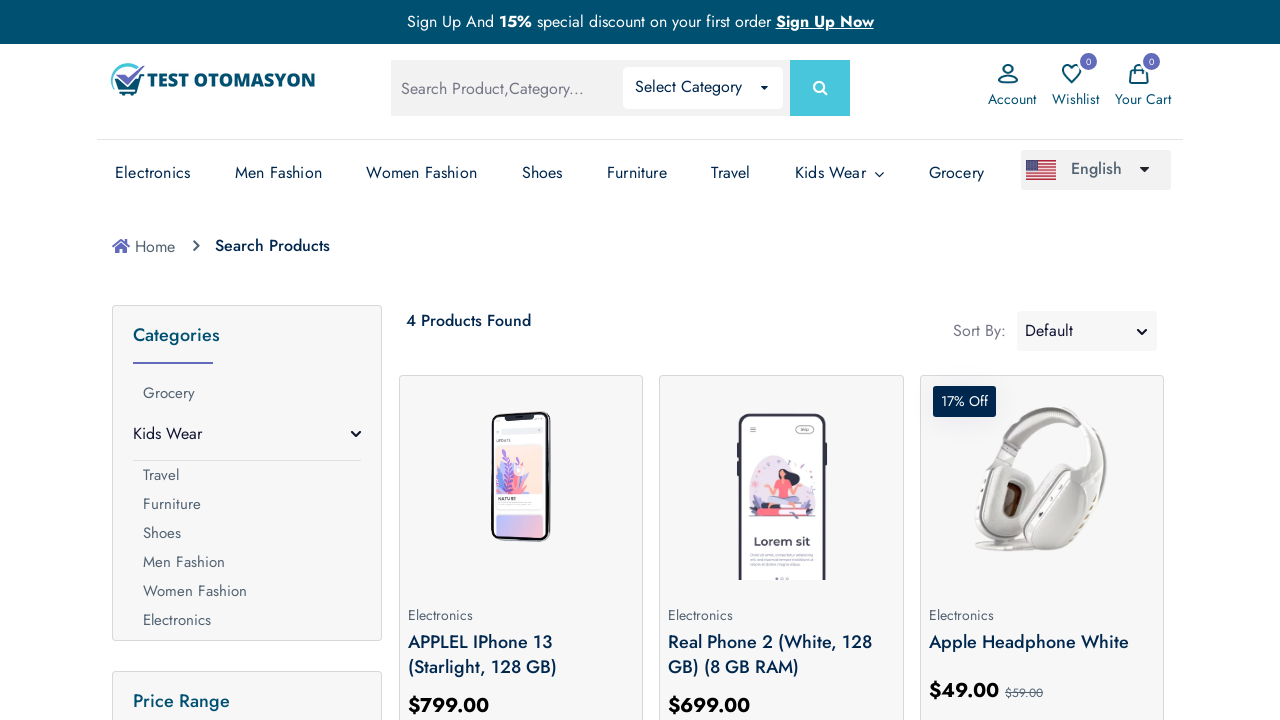

Verified that products were found - assertion passed with count: 4
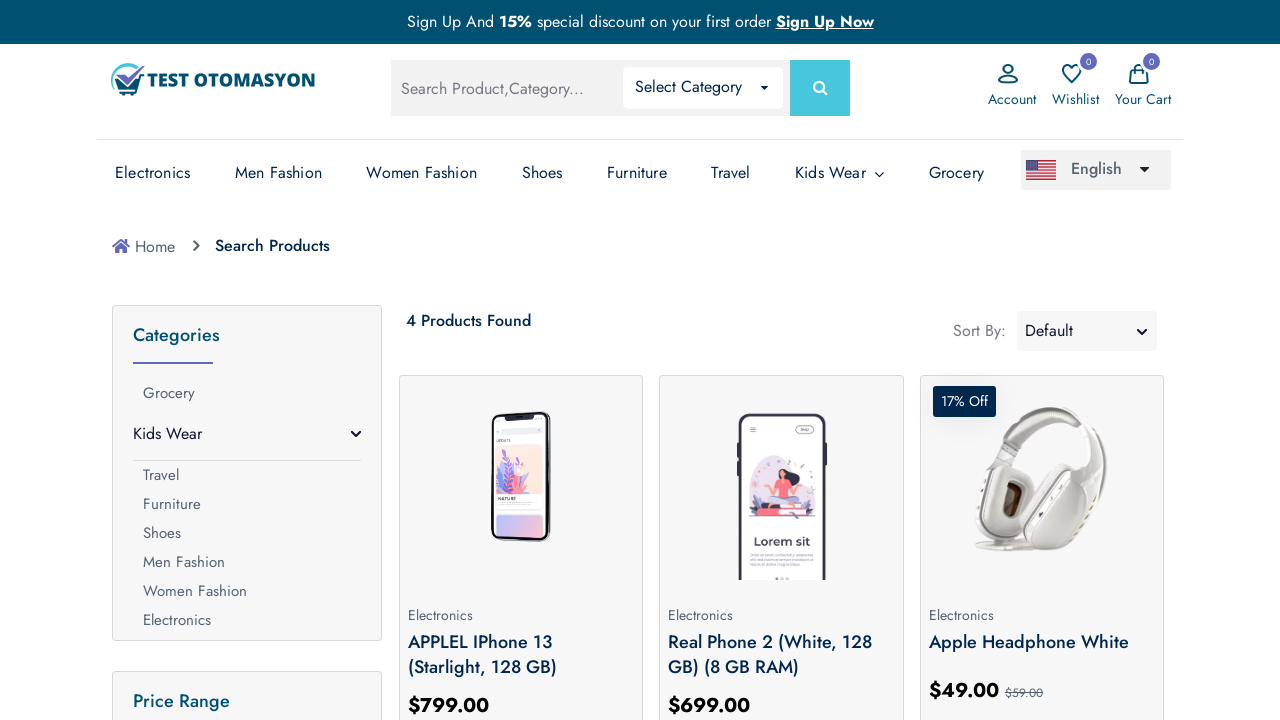

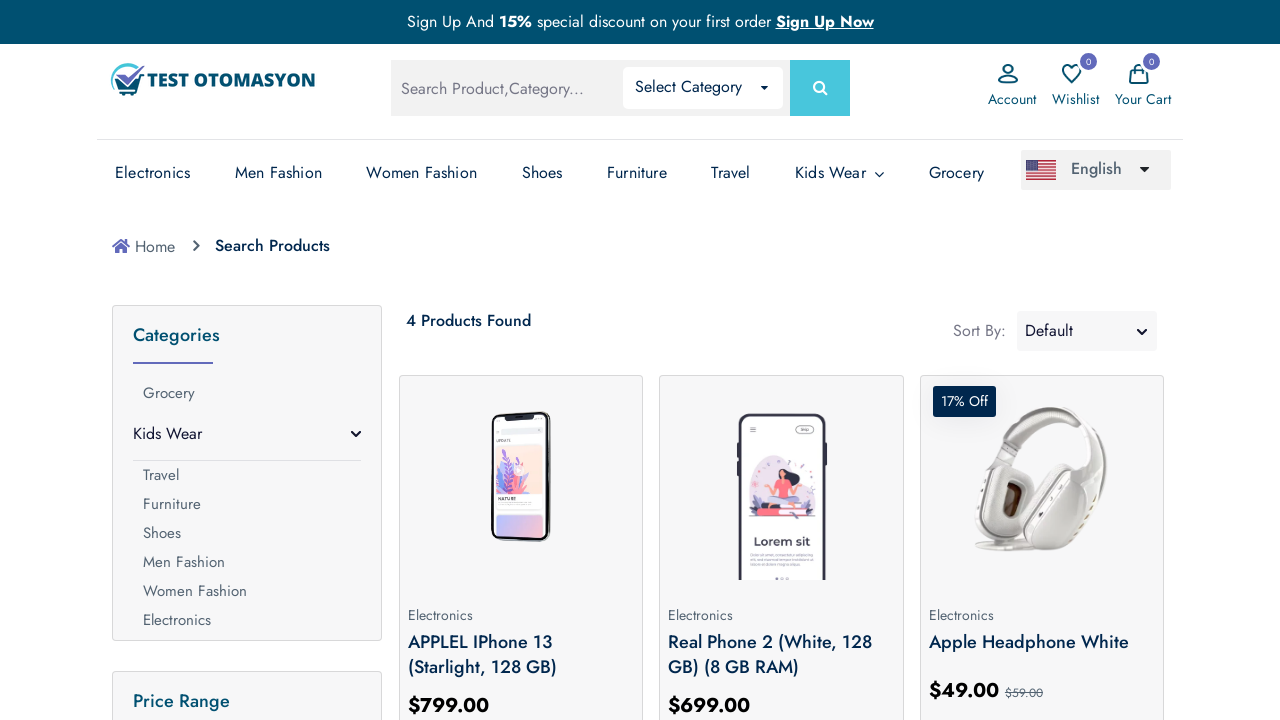